Tests dropdown select functionality by selecting options using different selection methods (by visible text and by value)

Starting URL: https://the-internet.herokuapp.com/dropdown

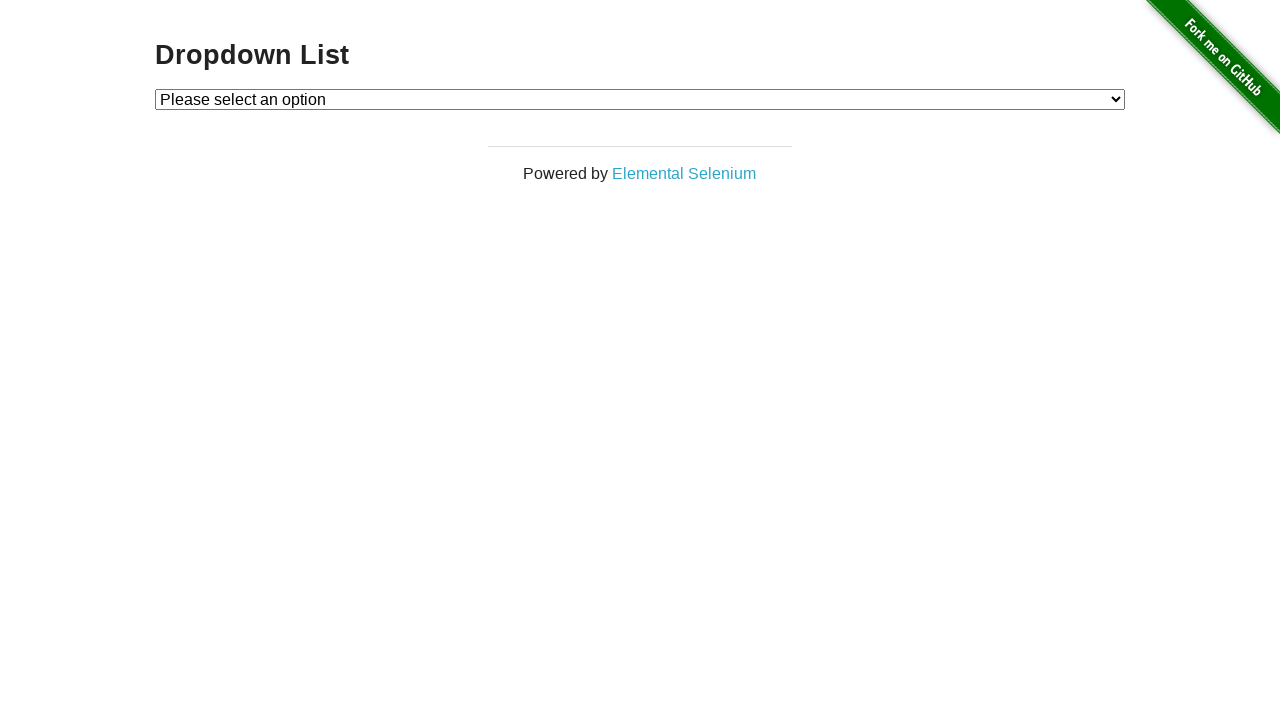

Selected 'Option 1' from dropdown by visible text on #dropdown
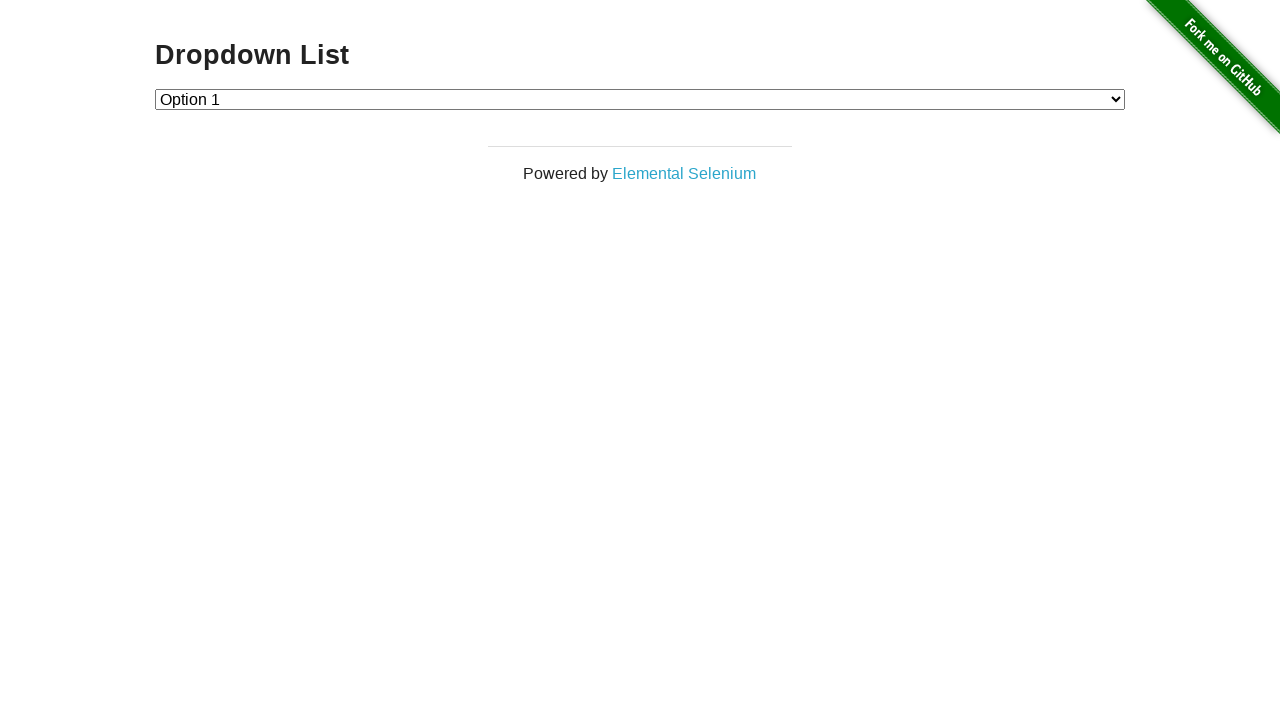

Selected option with value '2' from dropdown on #dropdown
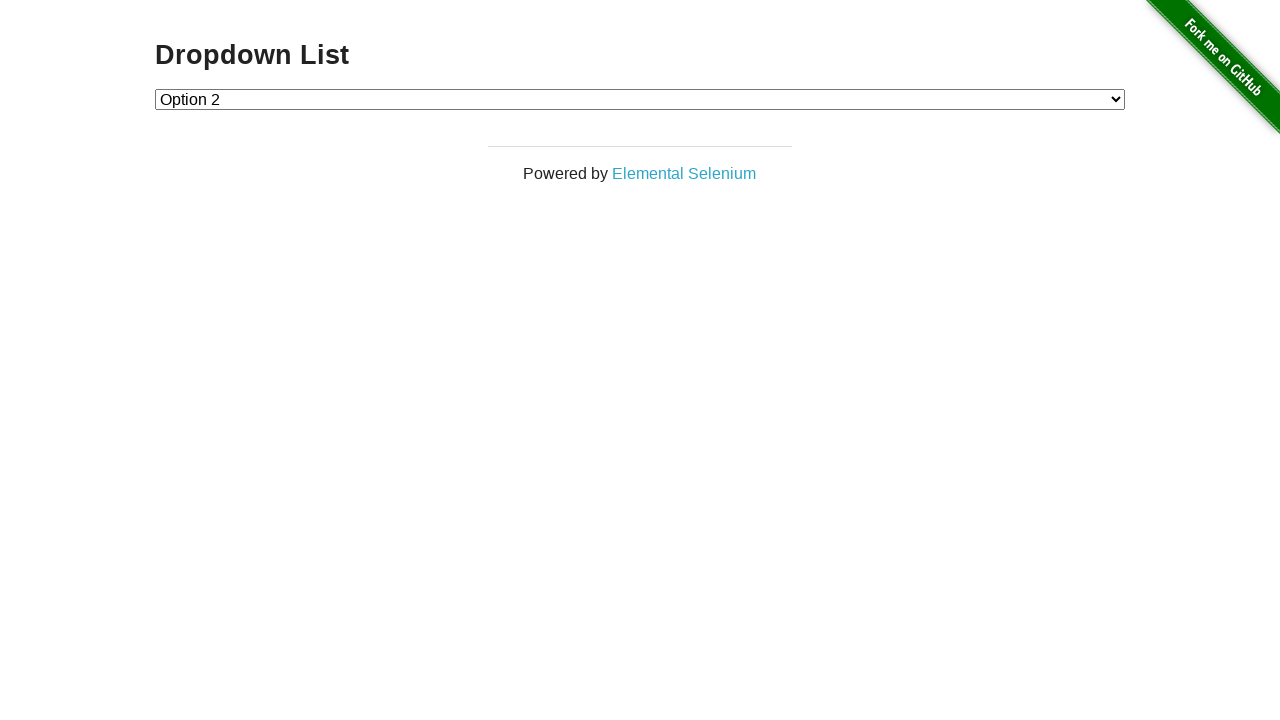

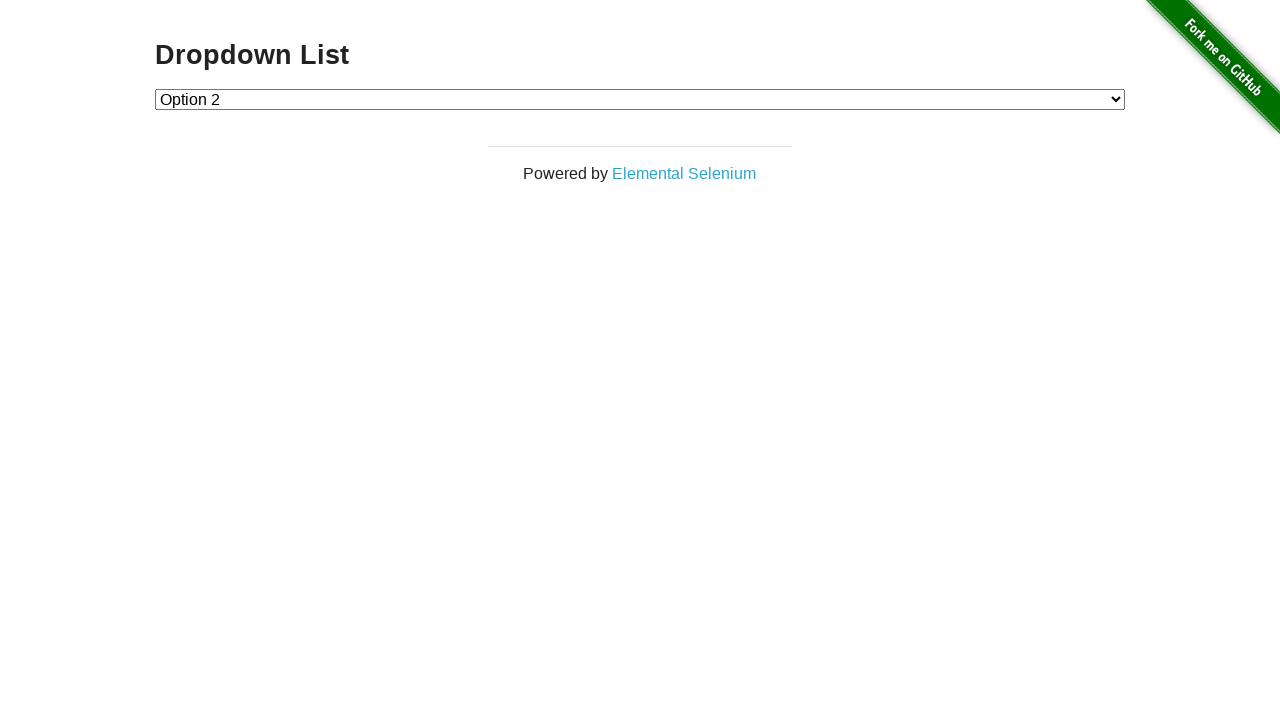